Tests handling of a simple JavaScript alert by clicking the alert button and accepting the alert dialog

Starting URL: https://the-internet.herokuapp.com/

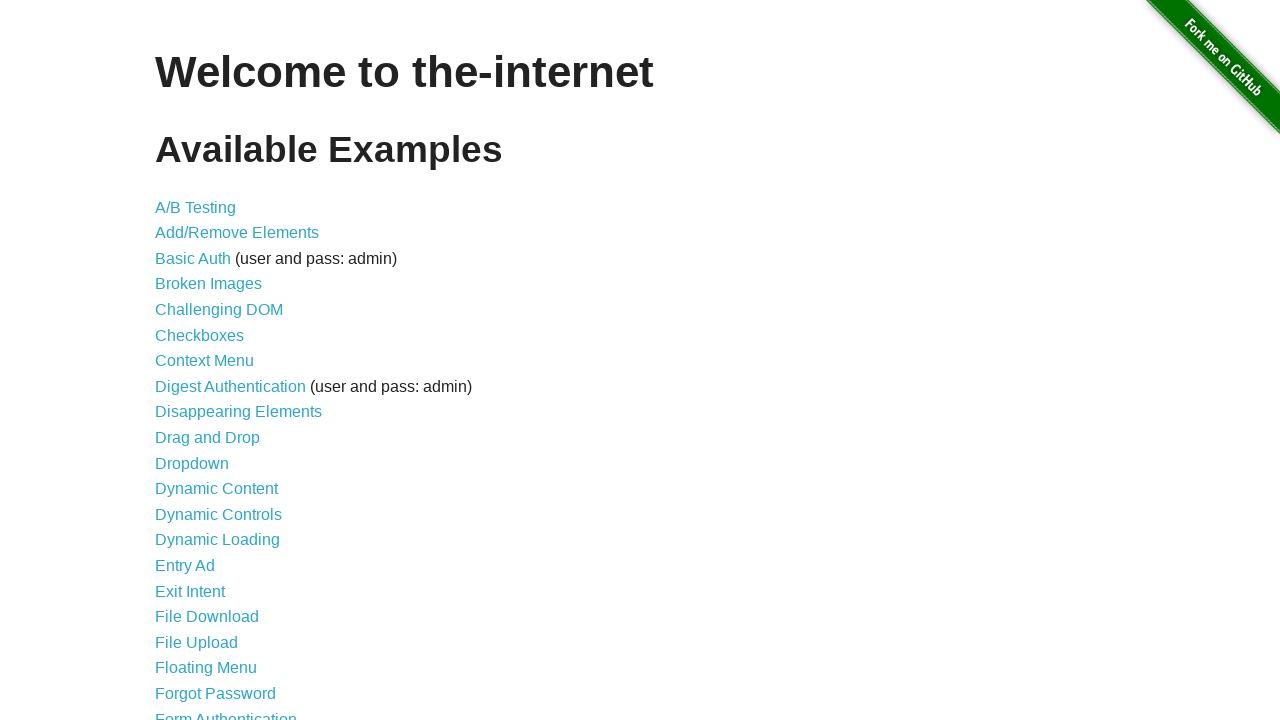

Clicked on JavaScript Alerts link at (214, 361) on text=JavaScript Alerts
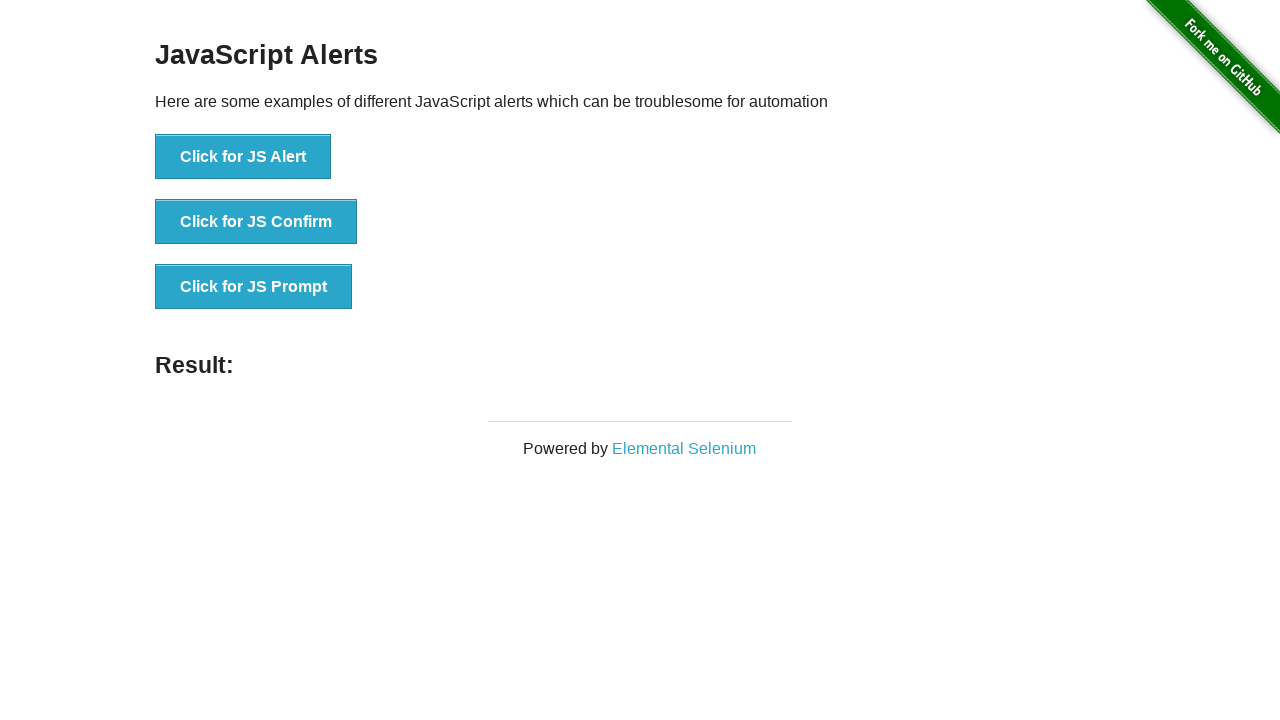

Clicked the first button to trigger simple alert at (243, 157) on (//button)[1]
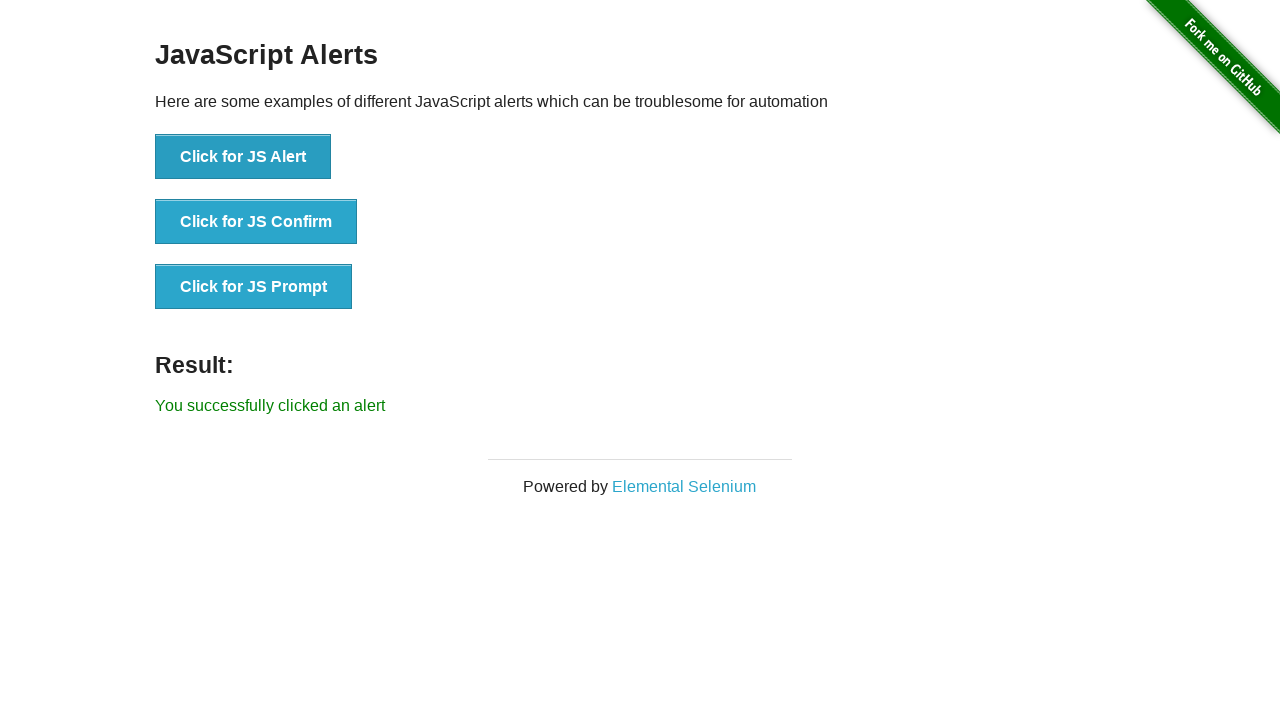

Set up dialog handler to accept alerts
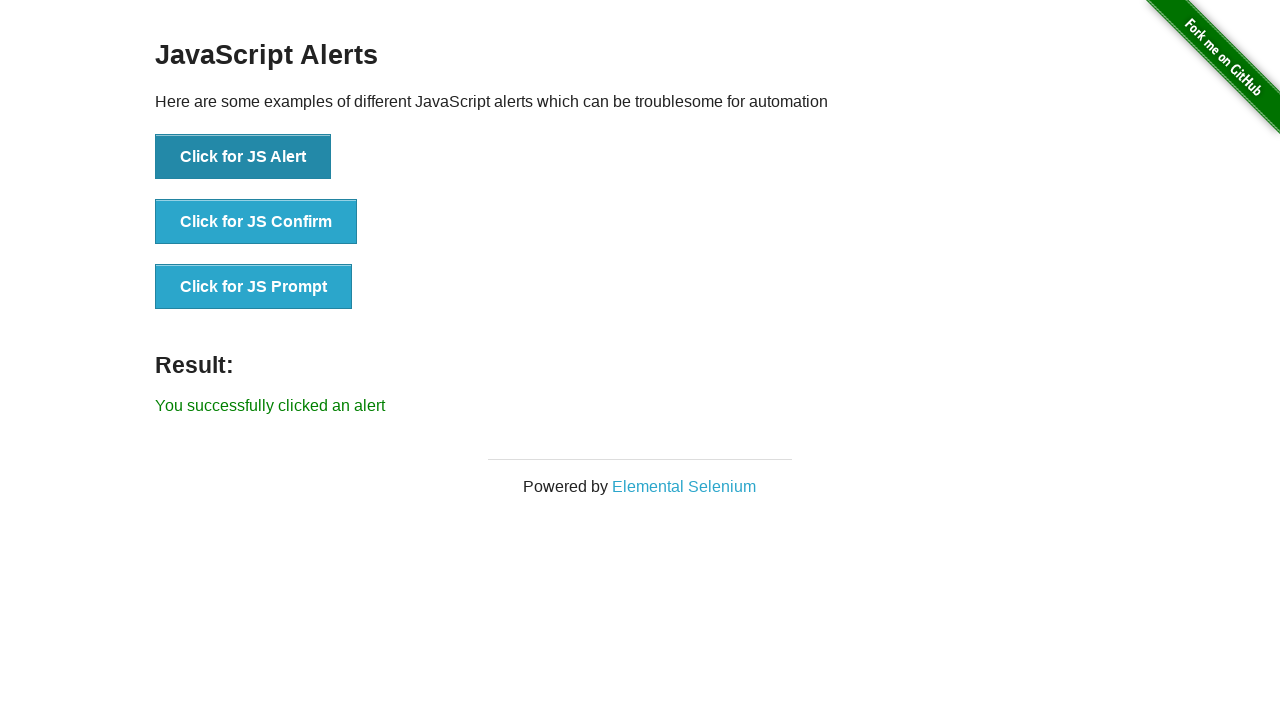

Clicked the first button again to trigger the alert dialog at (243, 157) on (//button)[1]
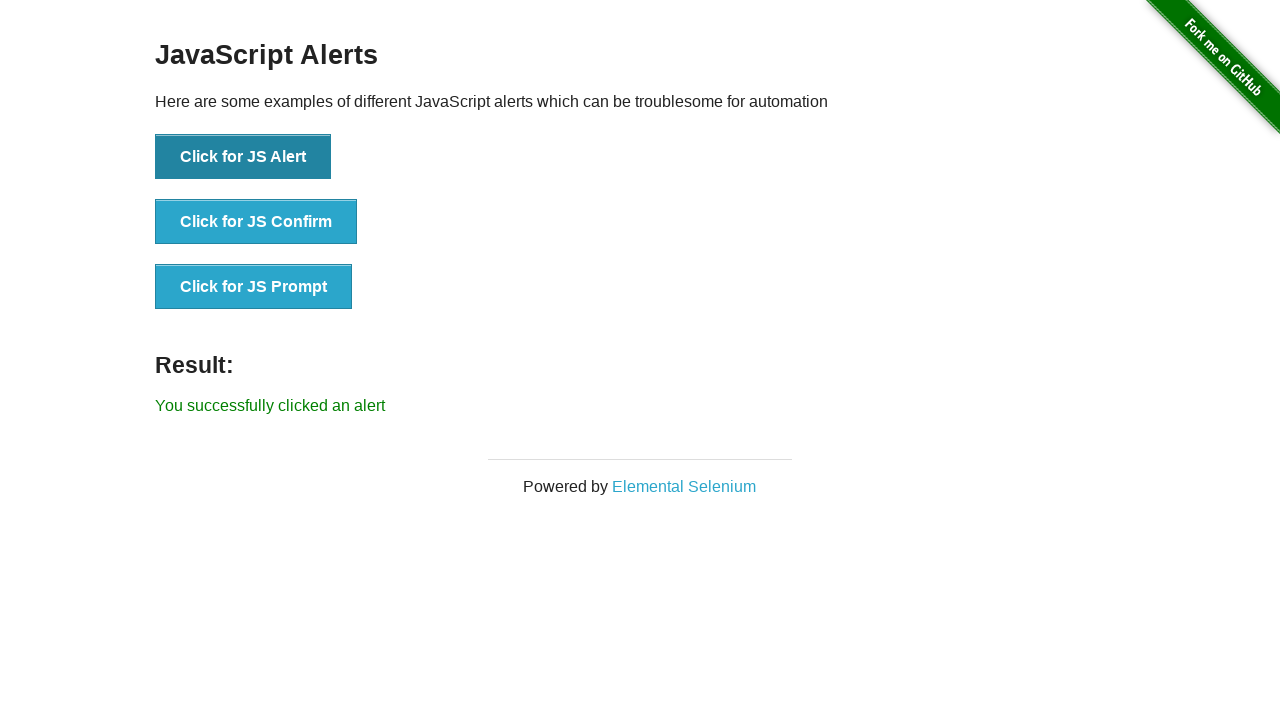

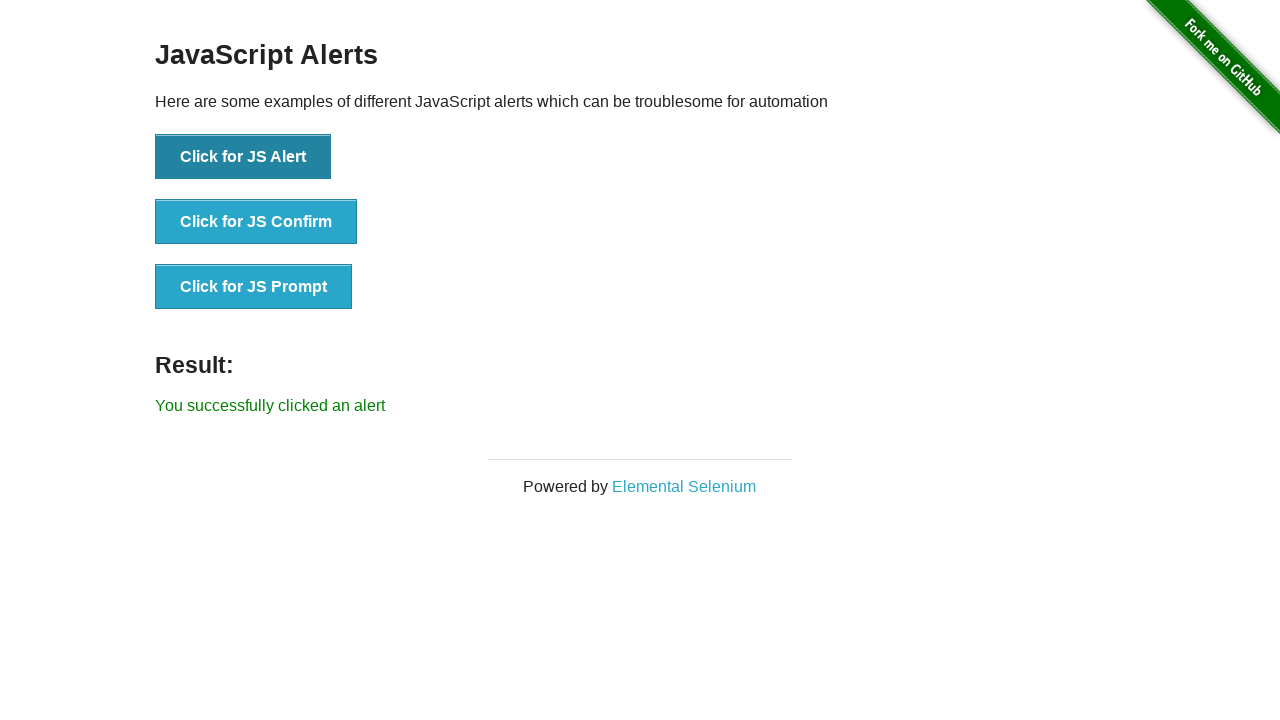